Tests static dropdown functionality by selecting currency options using different methods - by index, by value, and by visible text

Starting URL: https://rahulshettyacademy.com/dropdownsPractise/

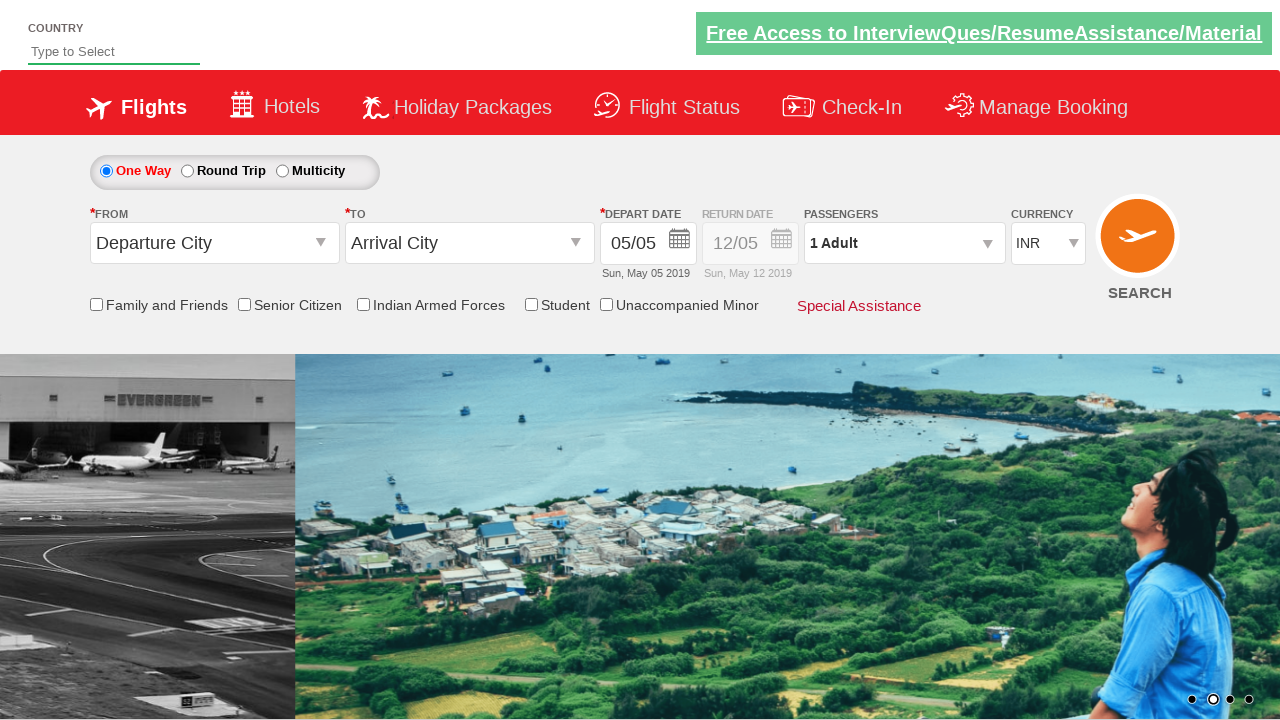

Located currency dropdown element
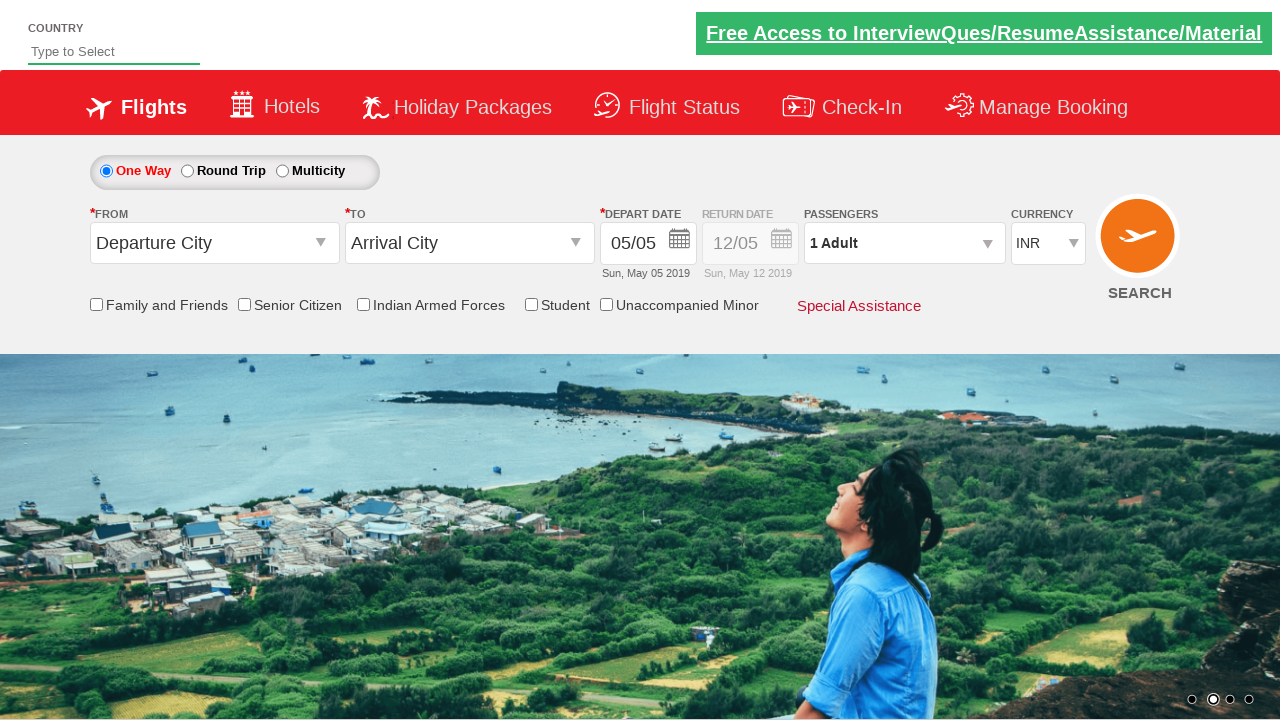

Selected 4th currency option (USD) by index on #ctl00_mainContent_DropDownListCurrency
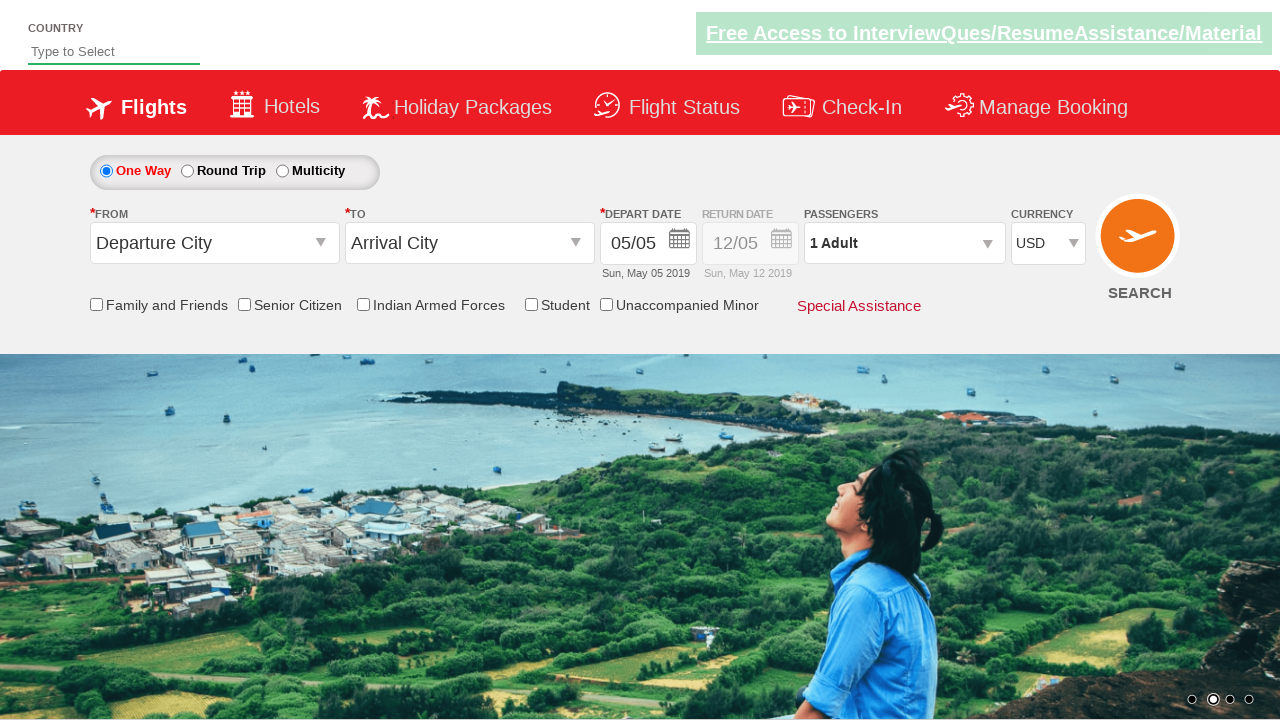

Selected AED currency by value on #ctl00_mainContent_DropDownListCurrency
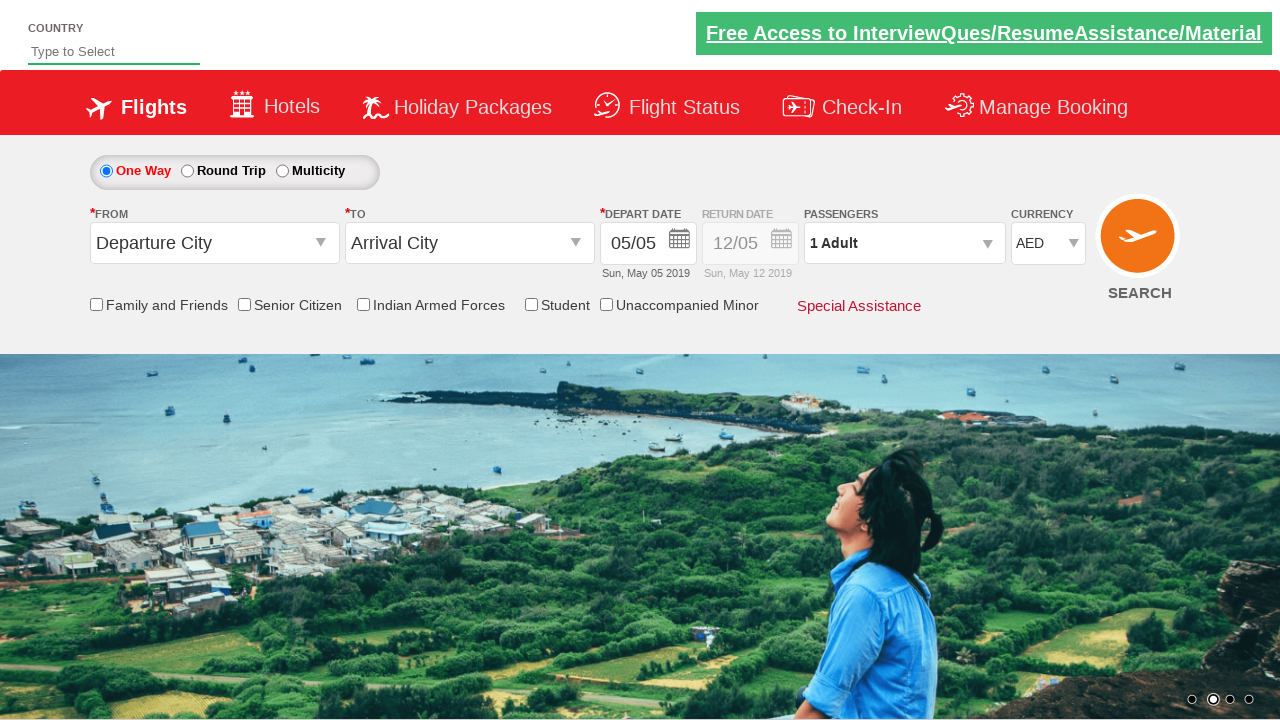

Selected INR currency by visible text label on #ctl00_mainContent_DropDownListCurrency
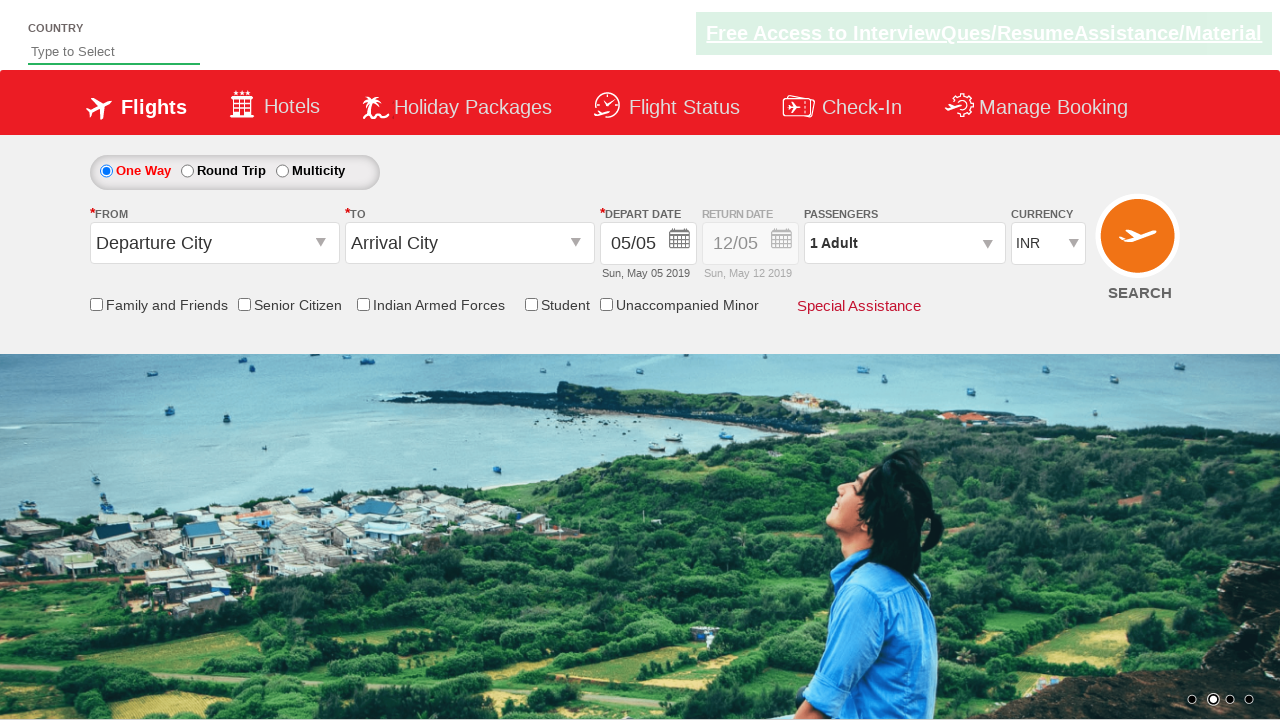

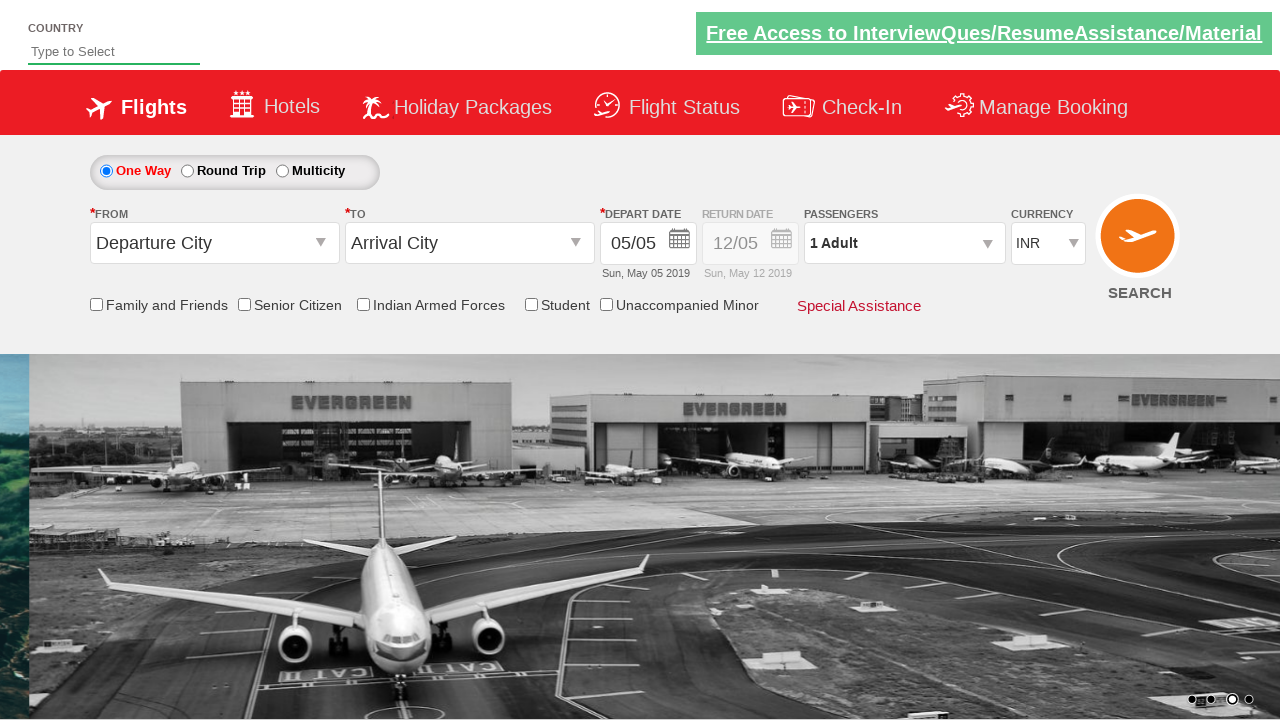